Tests switching between filters and returning to display all items

Starting URL: https://demo.playwright.dev/todomvc

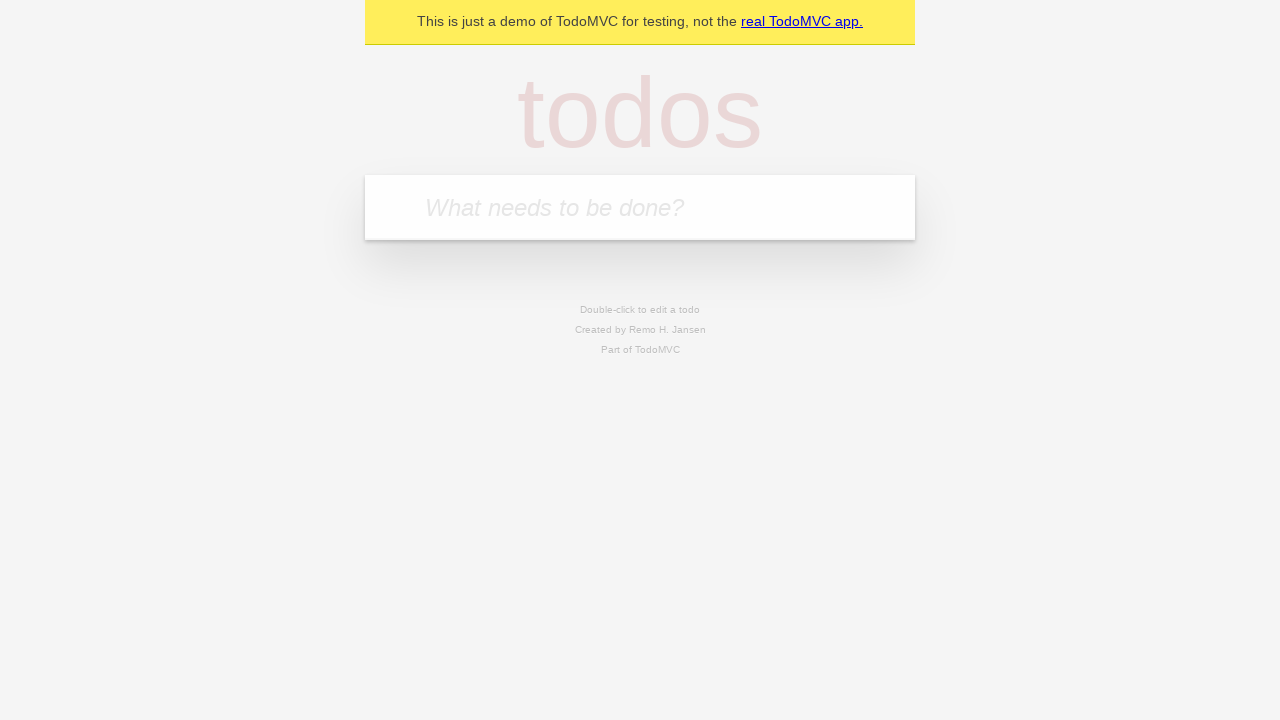

Filled todo input with 'buy some cheese' on internal:attr=[placeholder="What needs to be done?"i]
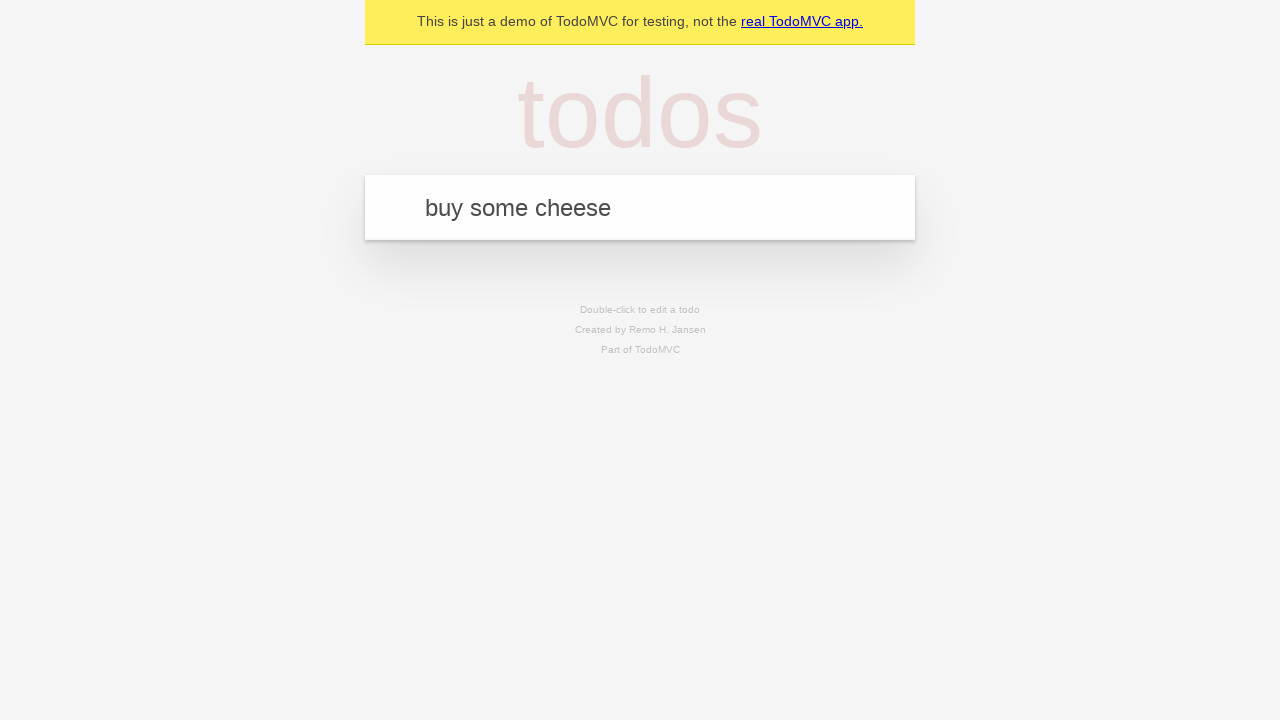

Pressed Enter to create first todo item on internal:attr=[placeholder="What needs to be done?"i]
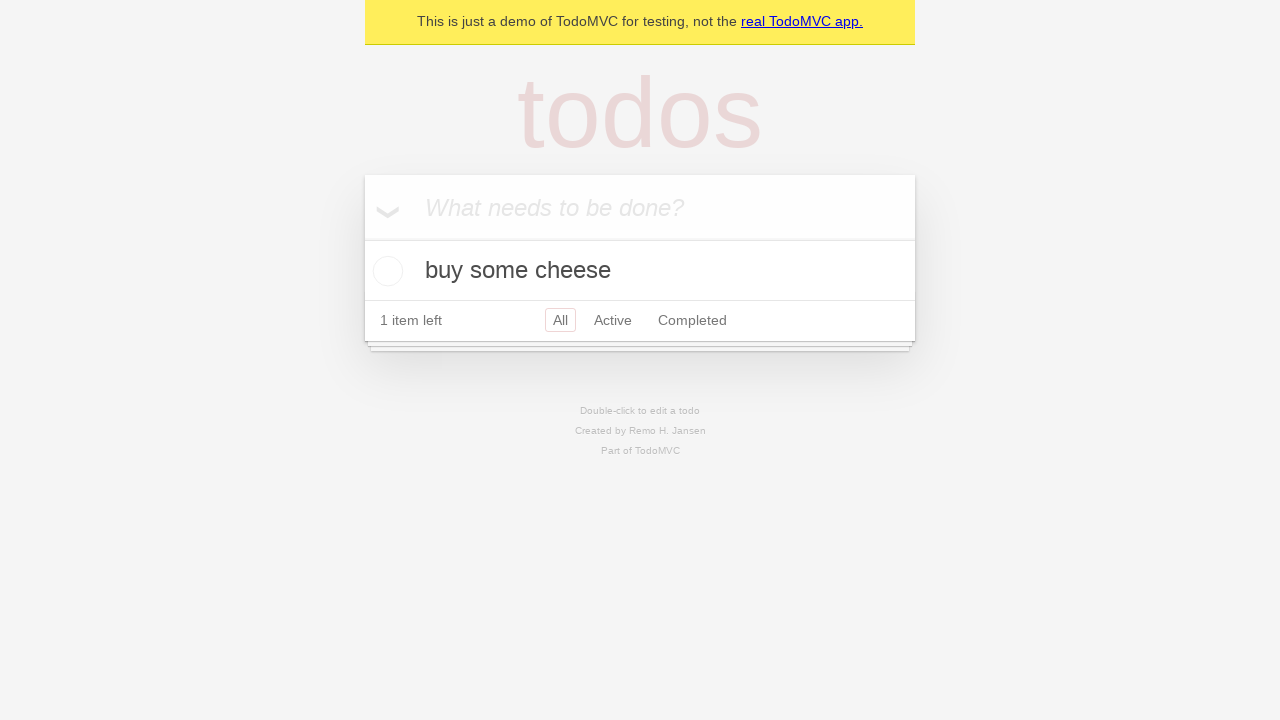

Filled todo input with 'feed the cat' on internal:attr=[placeholder="What needs to be done?"i]
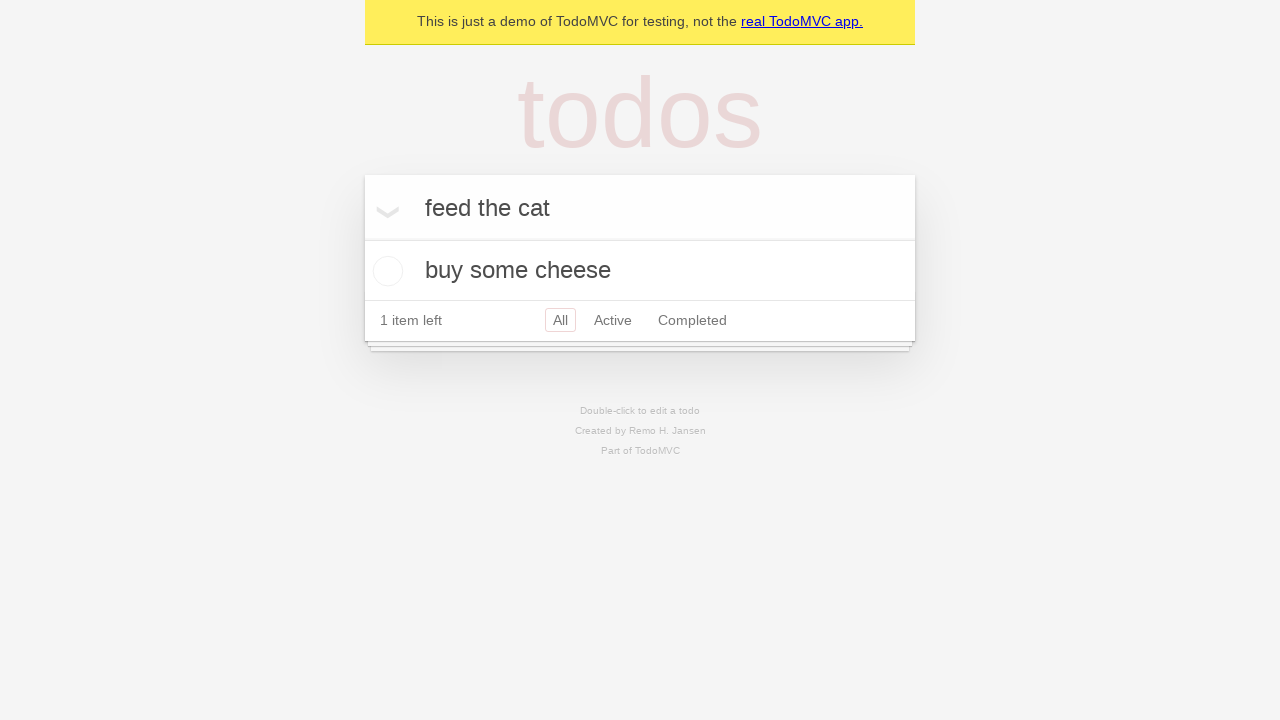

Pressed Enter to create second todo item on internal:attr=[placeholder="What needs to be done?"i]
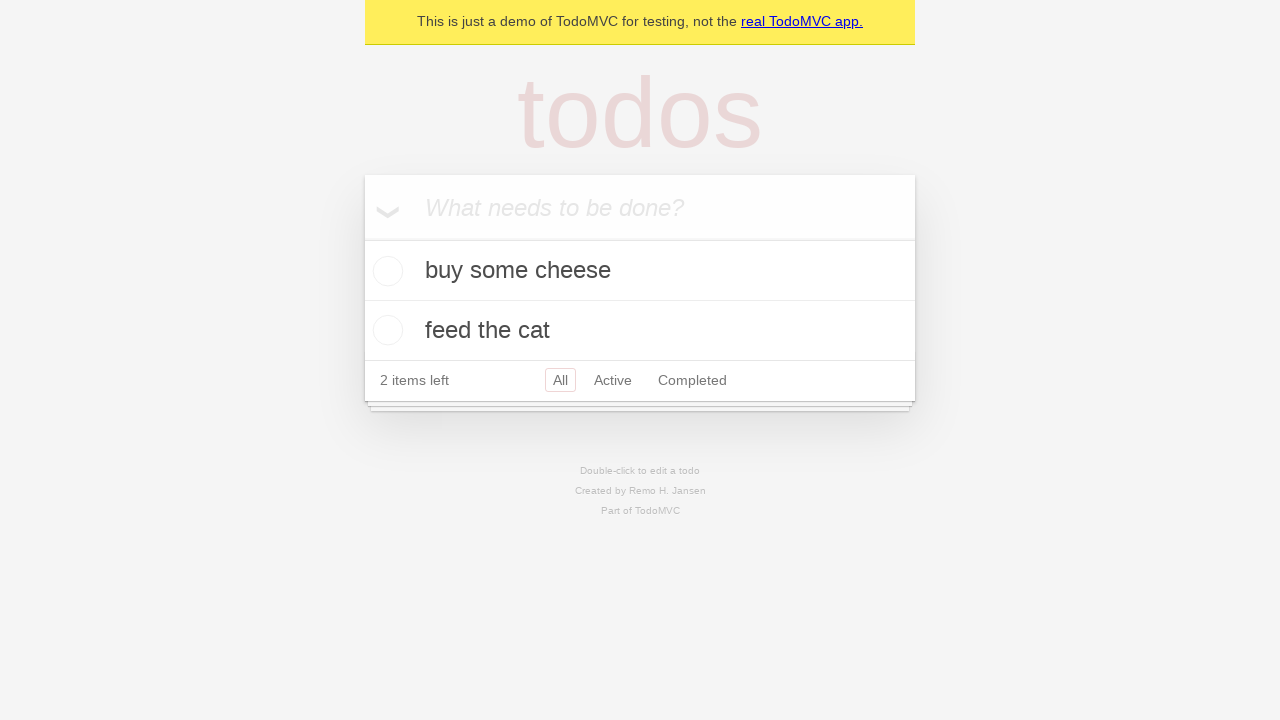

Filled todo input with 'book a doctors appointment' on internal:attr=[placeholder="What needs to be done?"i]
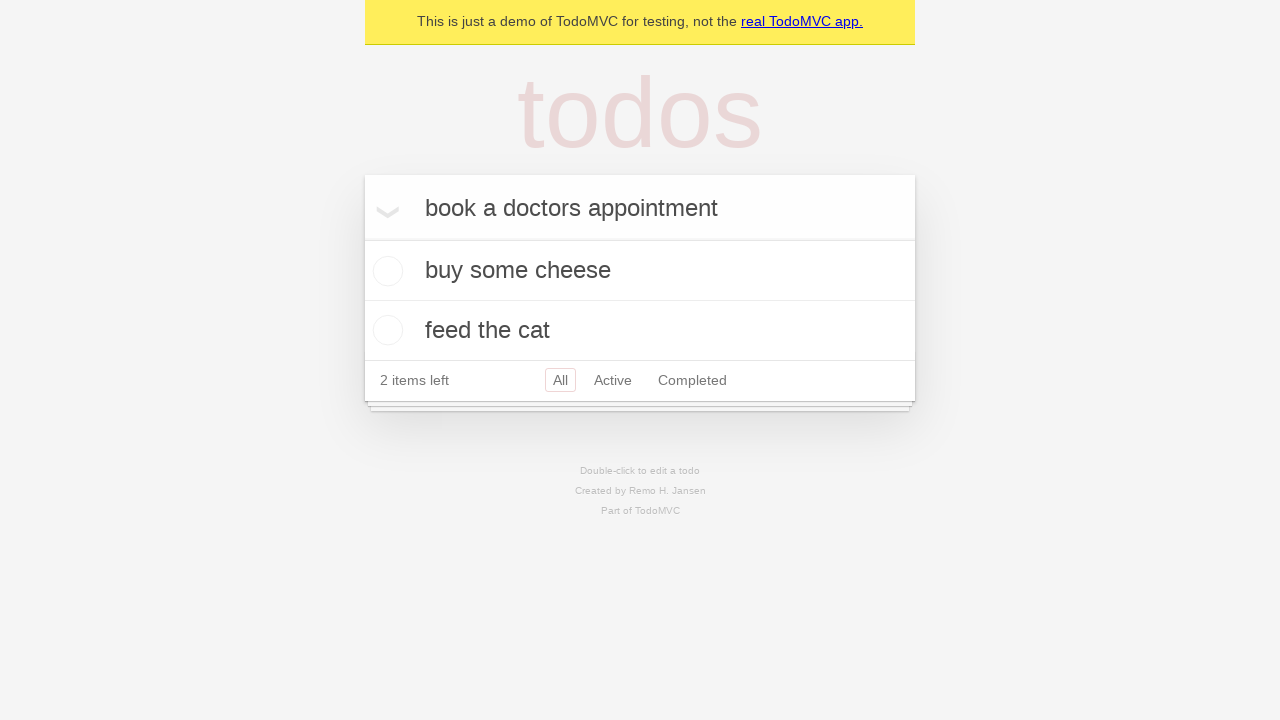

Pressed Enter to create third todo item on internal:attr=[placeholder="What needs to be done?"i]
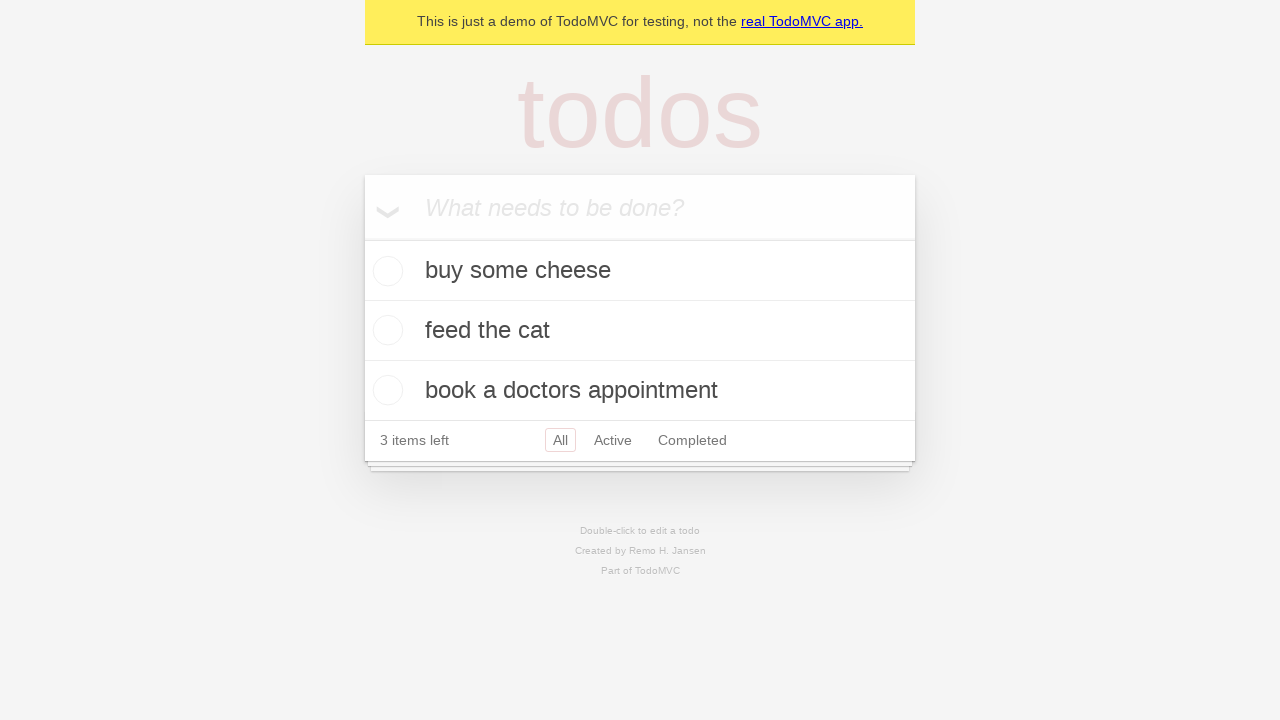

Checked the second todo item checkbox at (385, 330) on [data-testid='todo-item'] >> nth=1 >> internal:role=checkbox
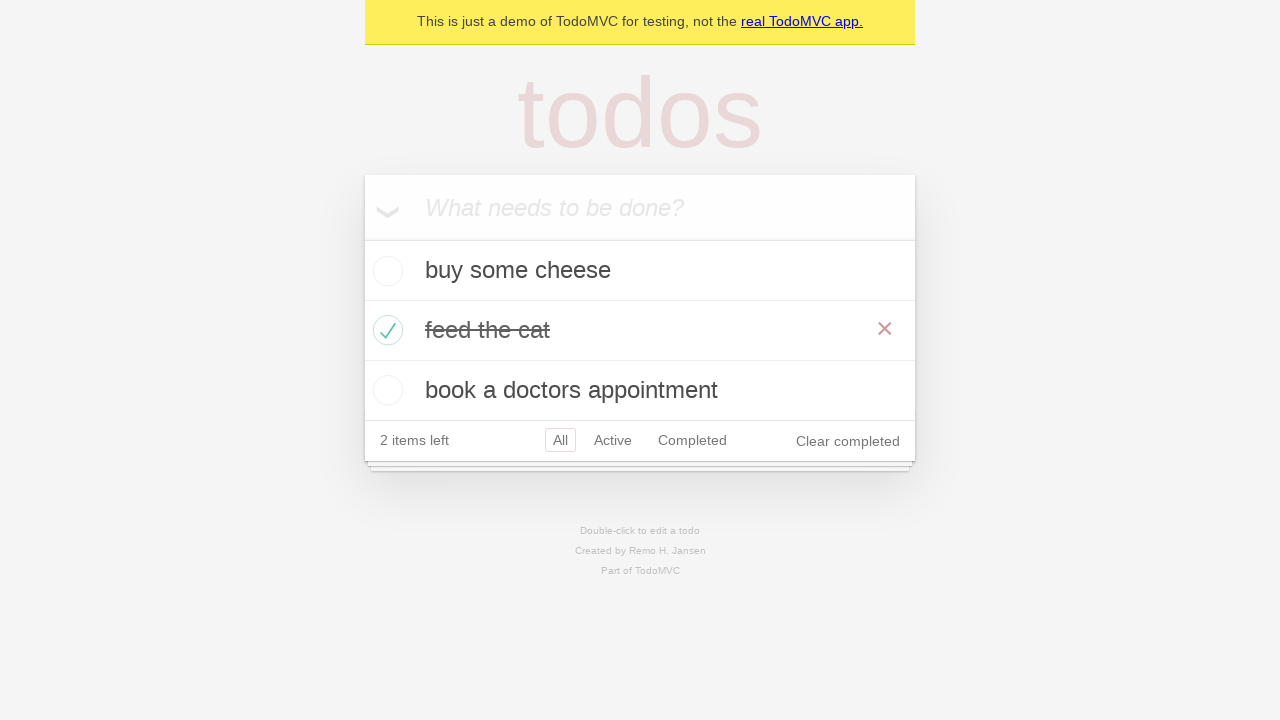

Clicked Active filter at (613, 440) on internal:role=link[name="Active"i]
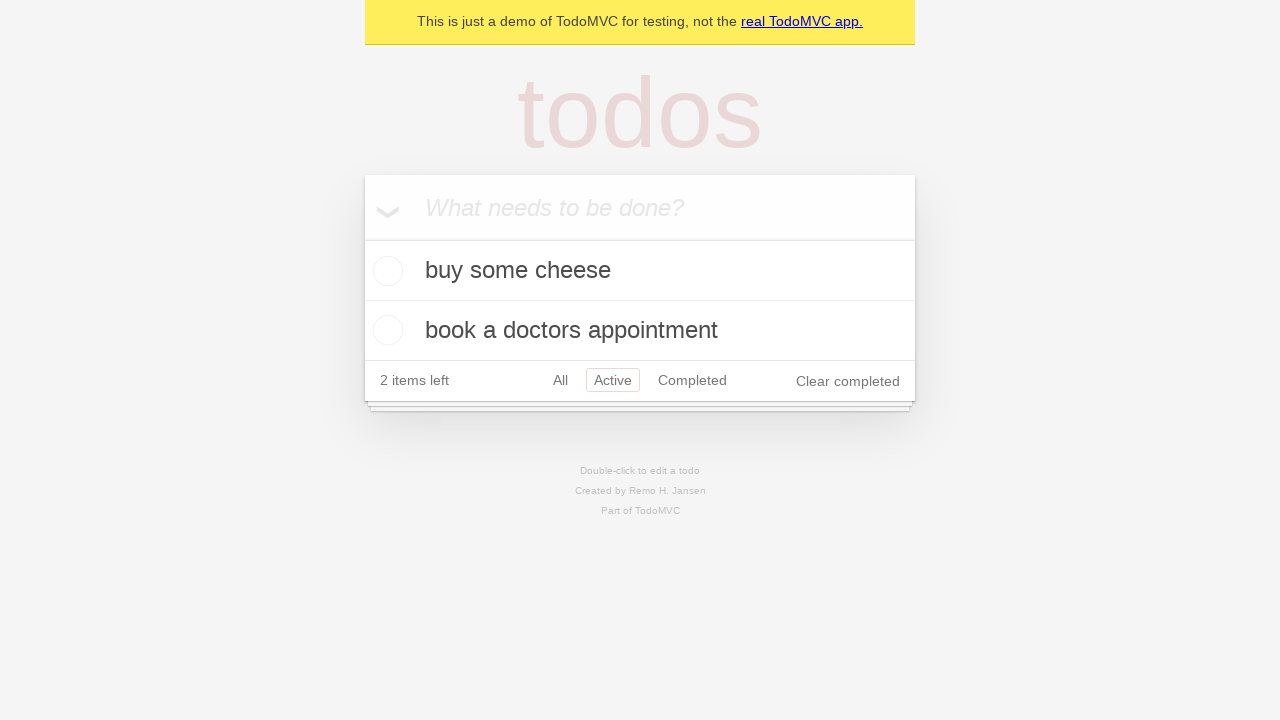

Clicked Completed filter at (692, 380) on internal:role=link[name="Completed"i]
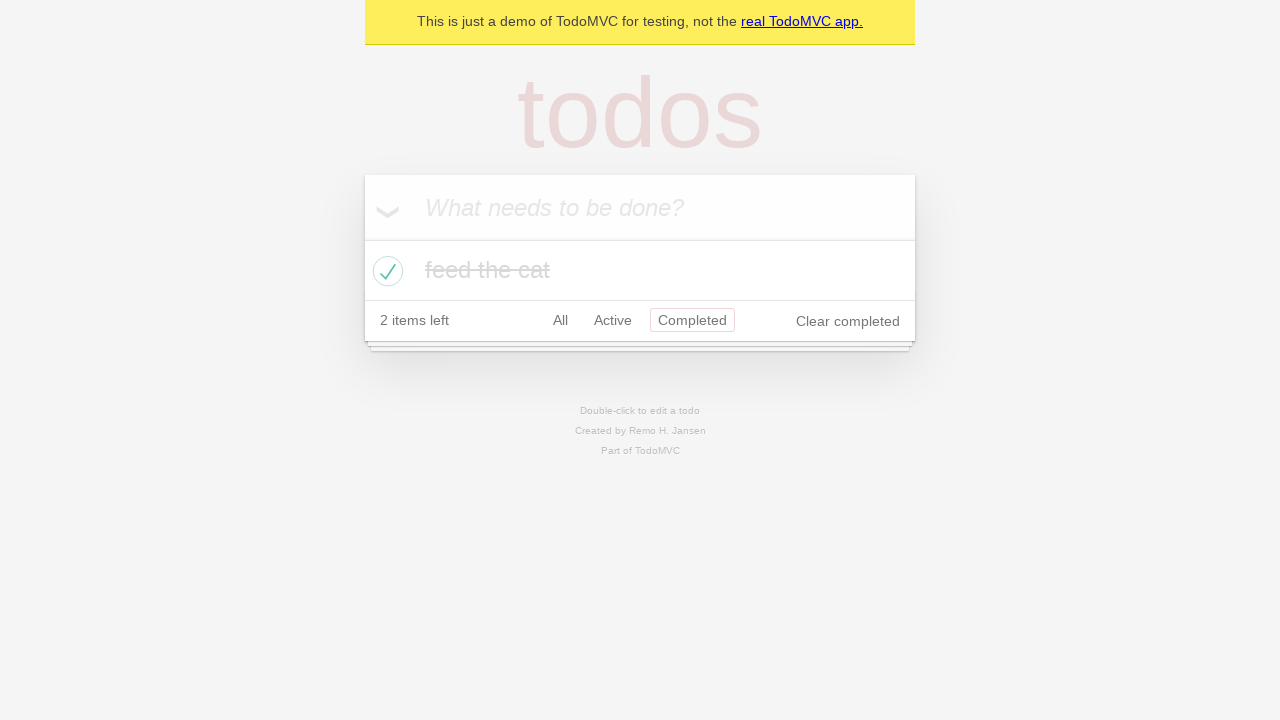

Clicked All filter to display all items at (560, 320) on internal:role=link[name="All"i]
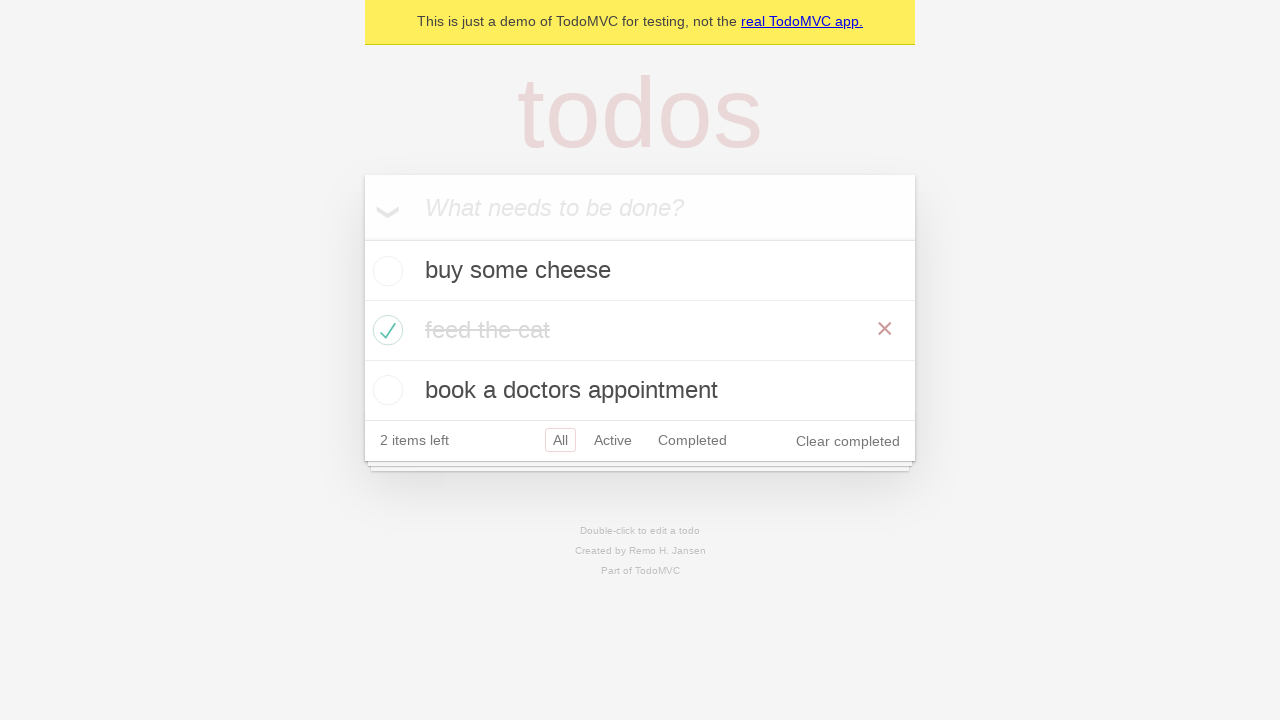

Verified all todo items are displayed
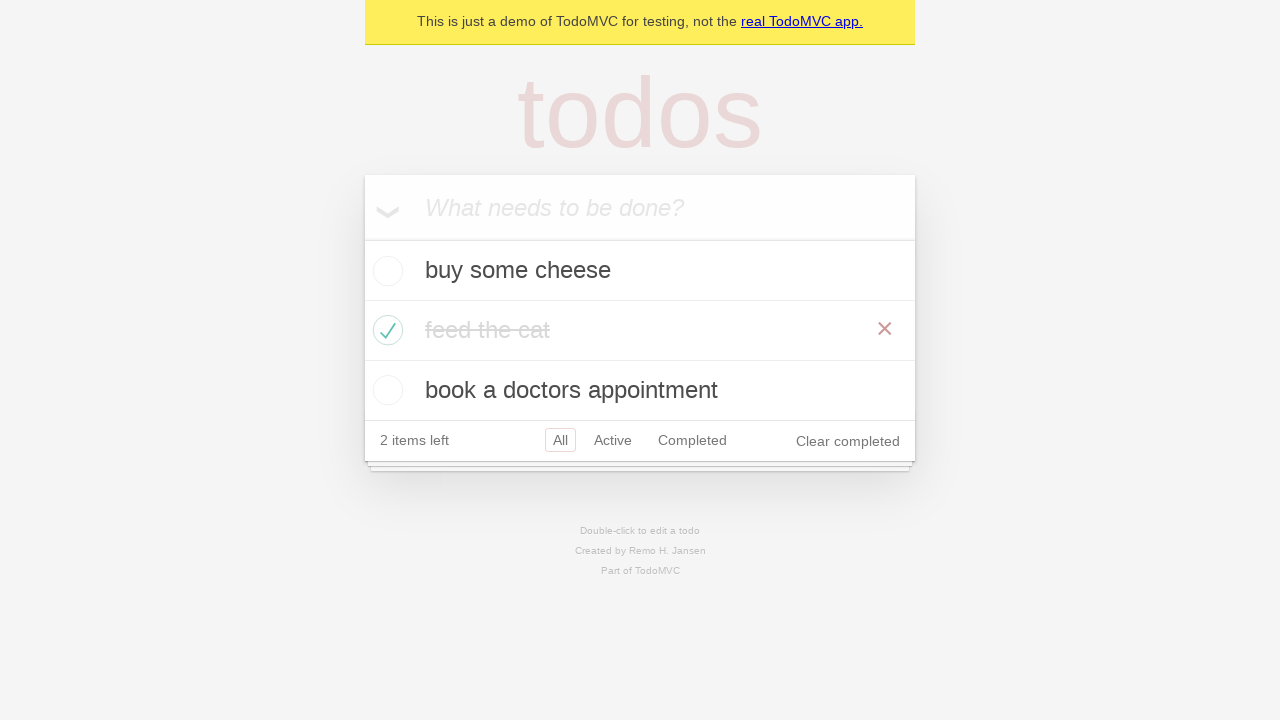

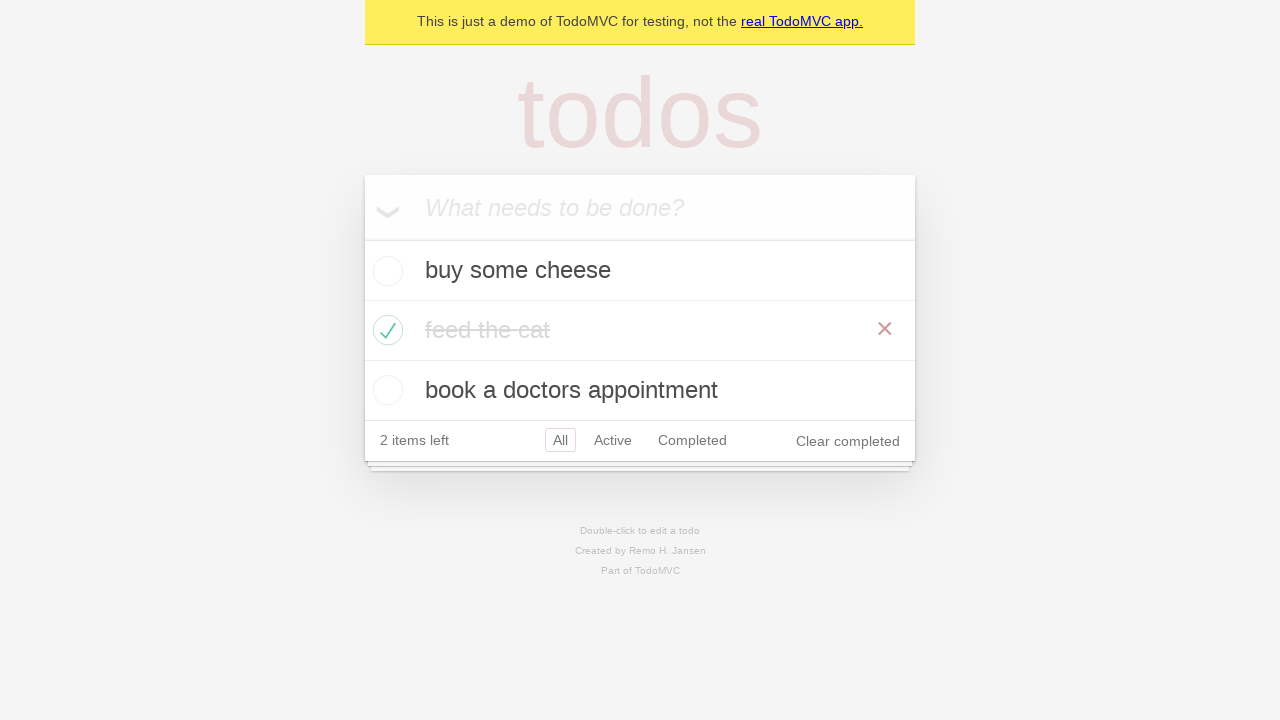